Automates SpiceJet flight booking flow by selecting one-way trip option and choosing origin (Bangalore) and destination (Delhi) airports

Starting URL: https://www.spicejet.com/

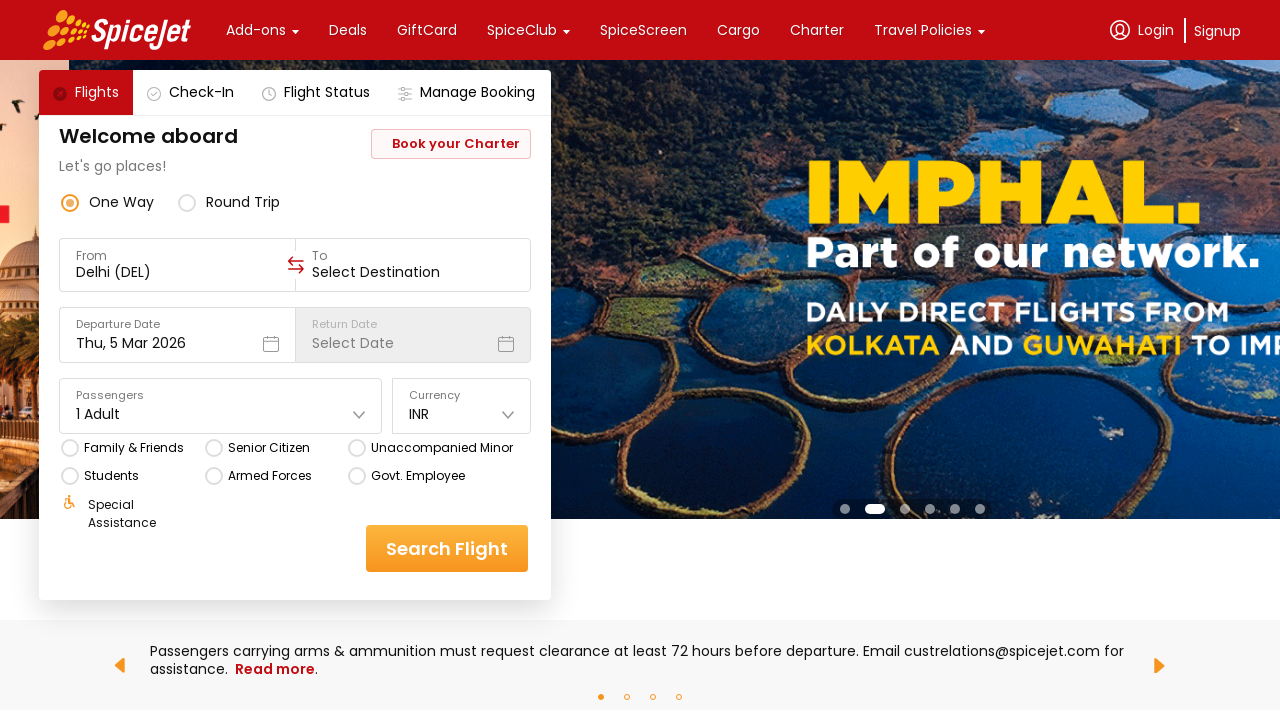

Clicked on one-way trip option at (70, 202) on xpath=(//div[@class='css-1dbjc4n r-zso239'])[1]
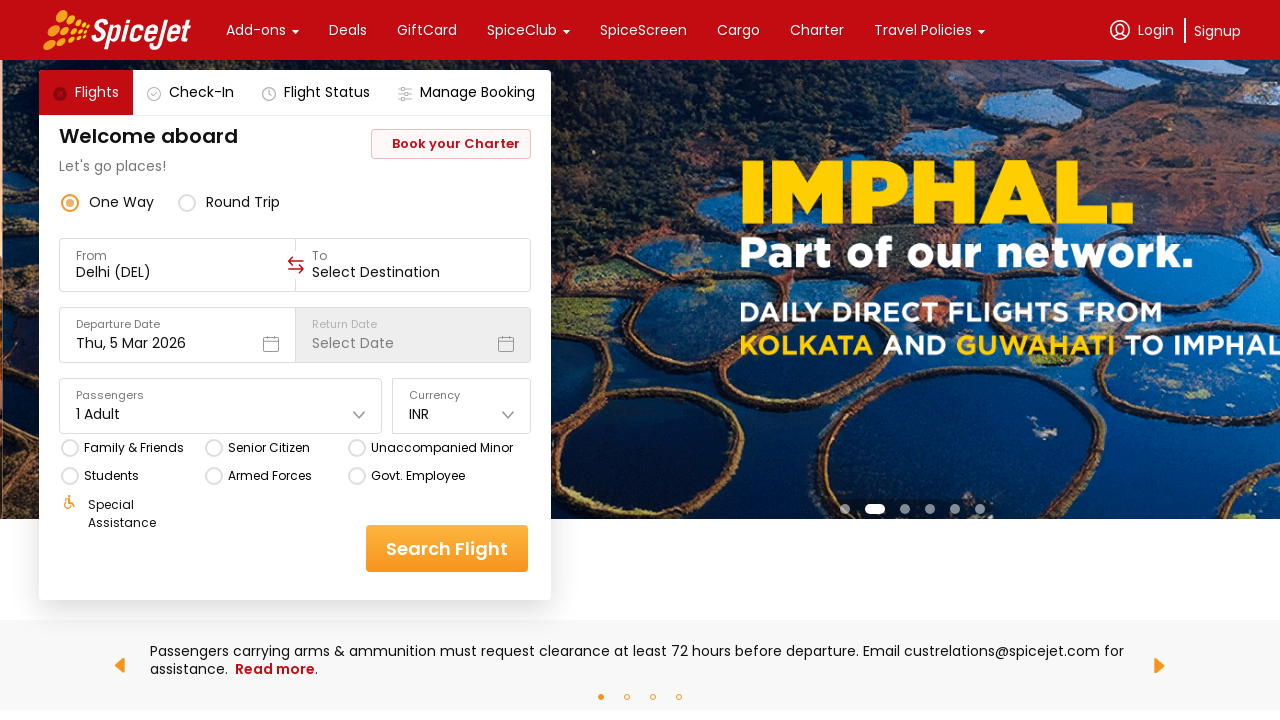

Clicked on origin airport field at (177, 265) on xpath=//div[@data-testid='to-testID-origin']
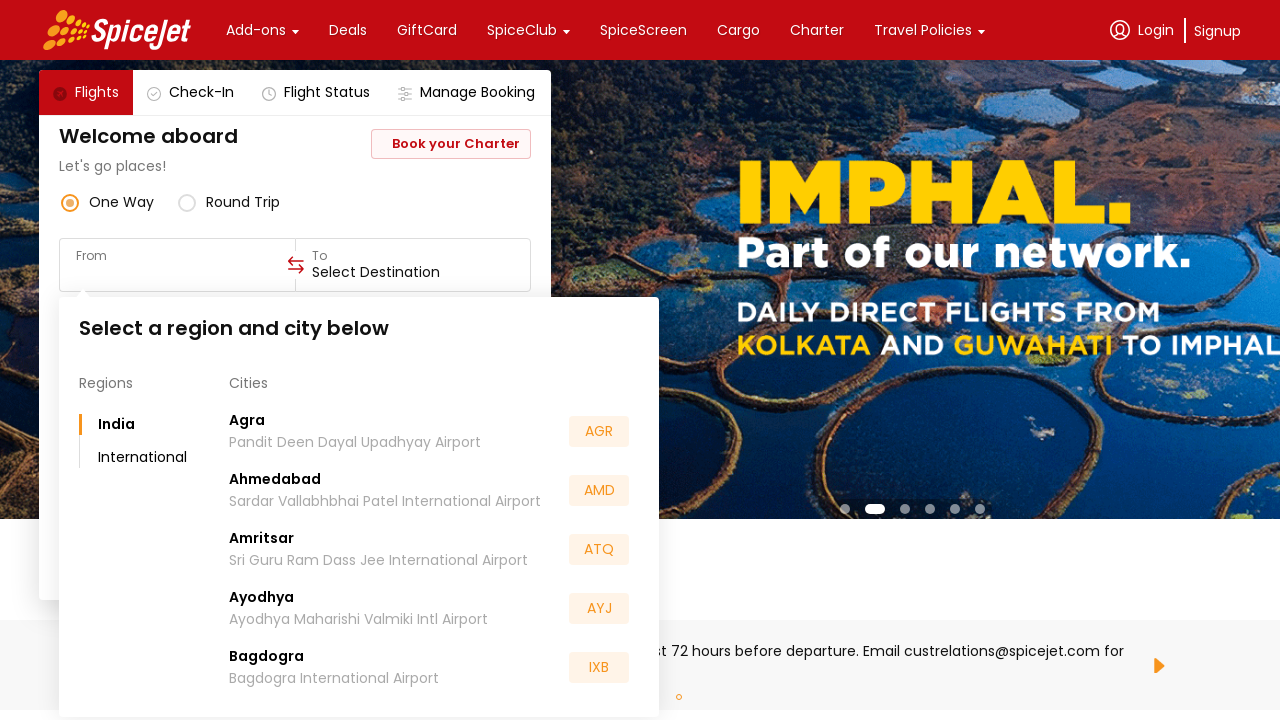

Selected Bangalore (BLR) as origin airport at (599, 552) on xpath=//div[contains(@class,'r-cfp7ip')]/div[text()='BLR']
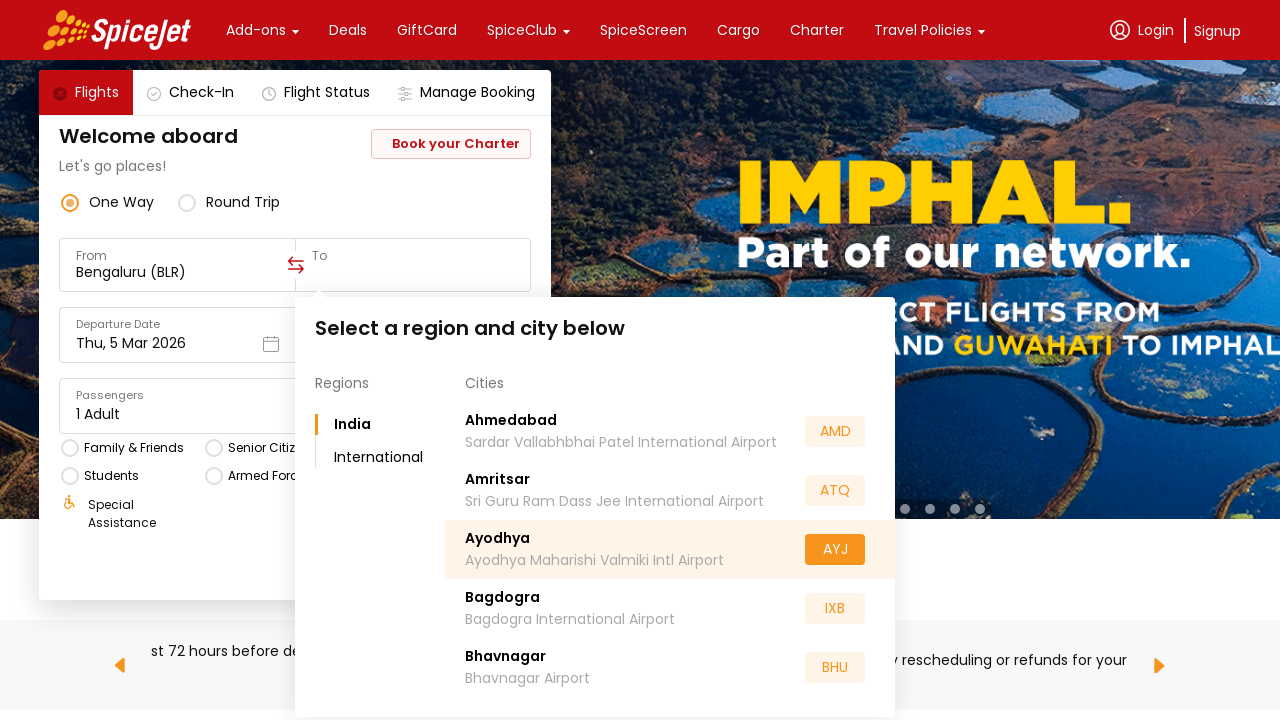

Clicked on destination airport field at (413, 265) on xpath=//div[@data-testid='to-testID-destination']
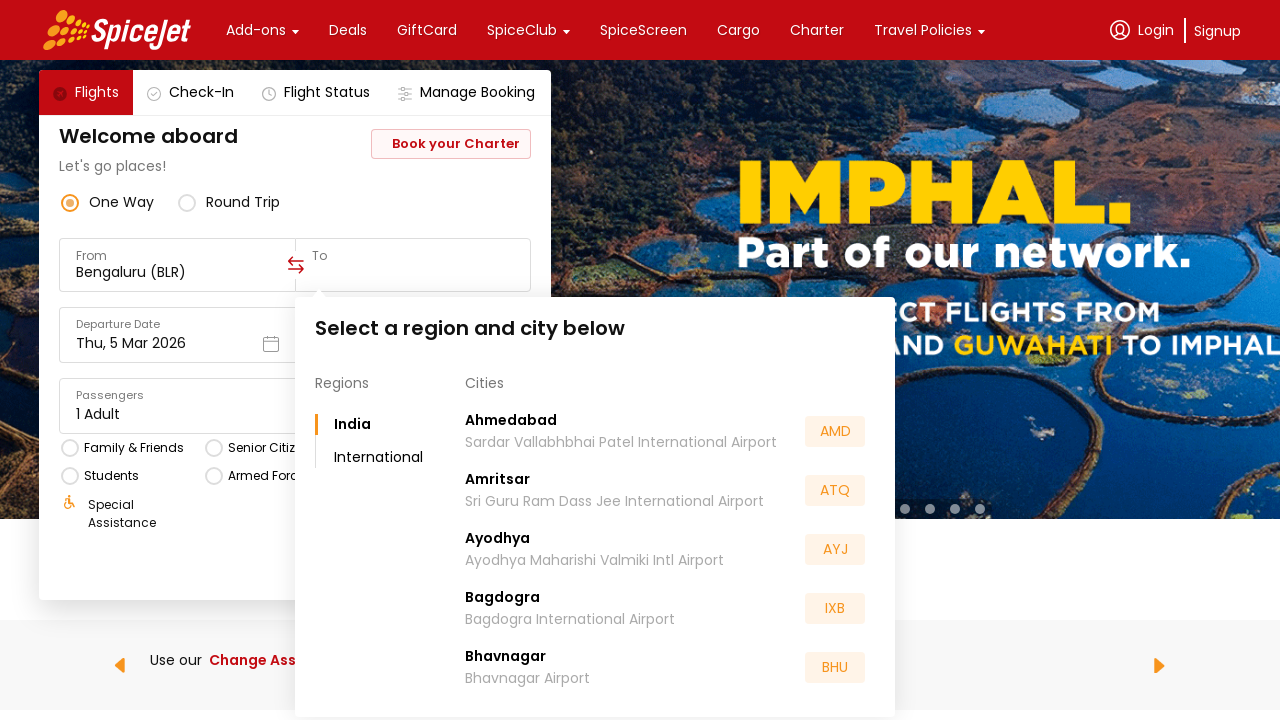

Selected Delhi (DEL) as destination airport at (835, 552) on xpath=//div[contains(@class,'r-cfp7ip')]/div[text()='DEL']
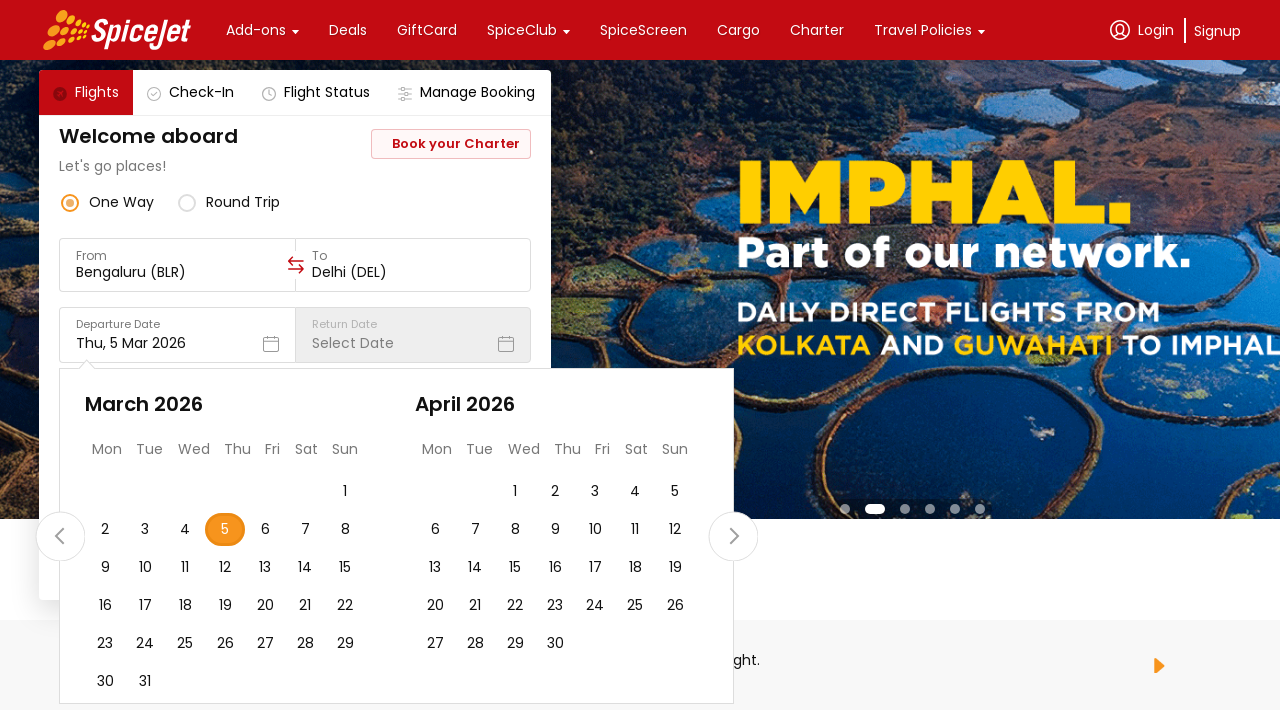

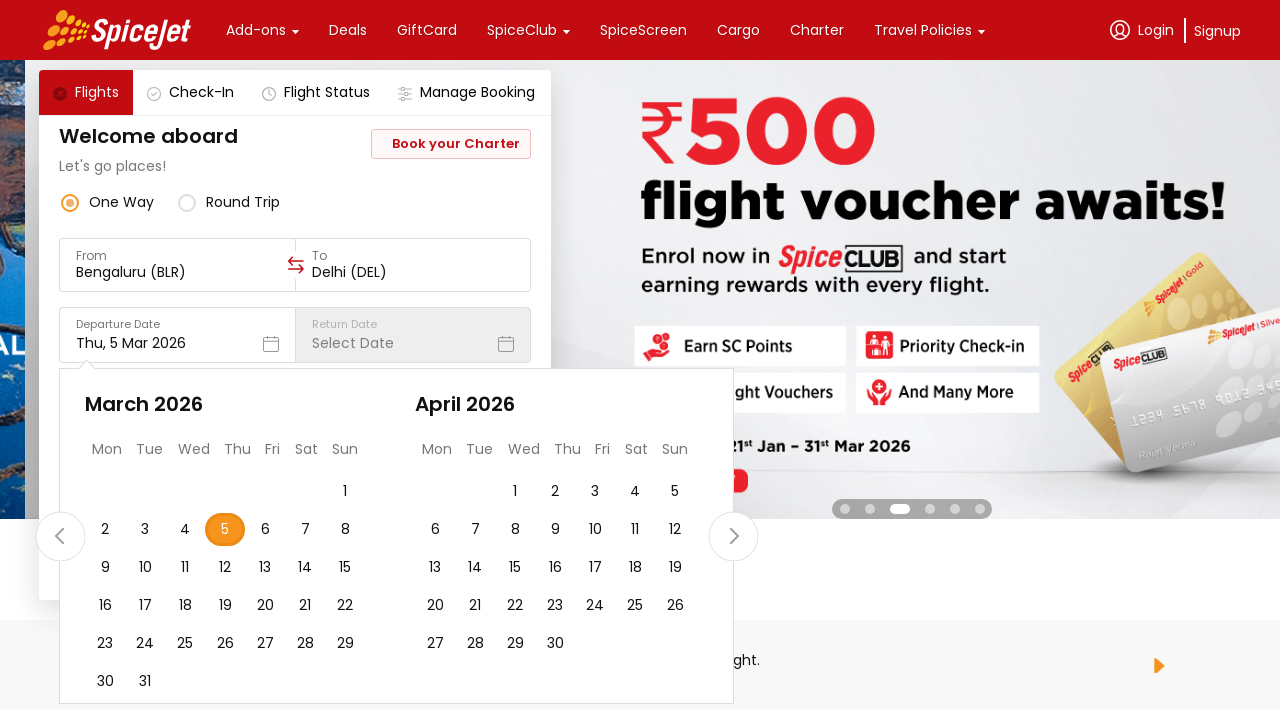